Tests the download functionality by clicking the download button.

Starting URL: https://demoqa.com/upload-download

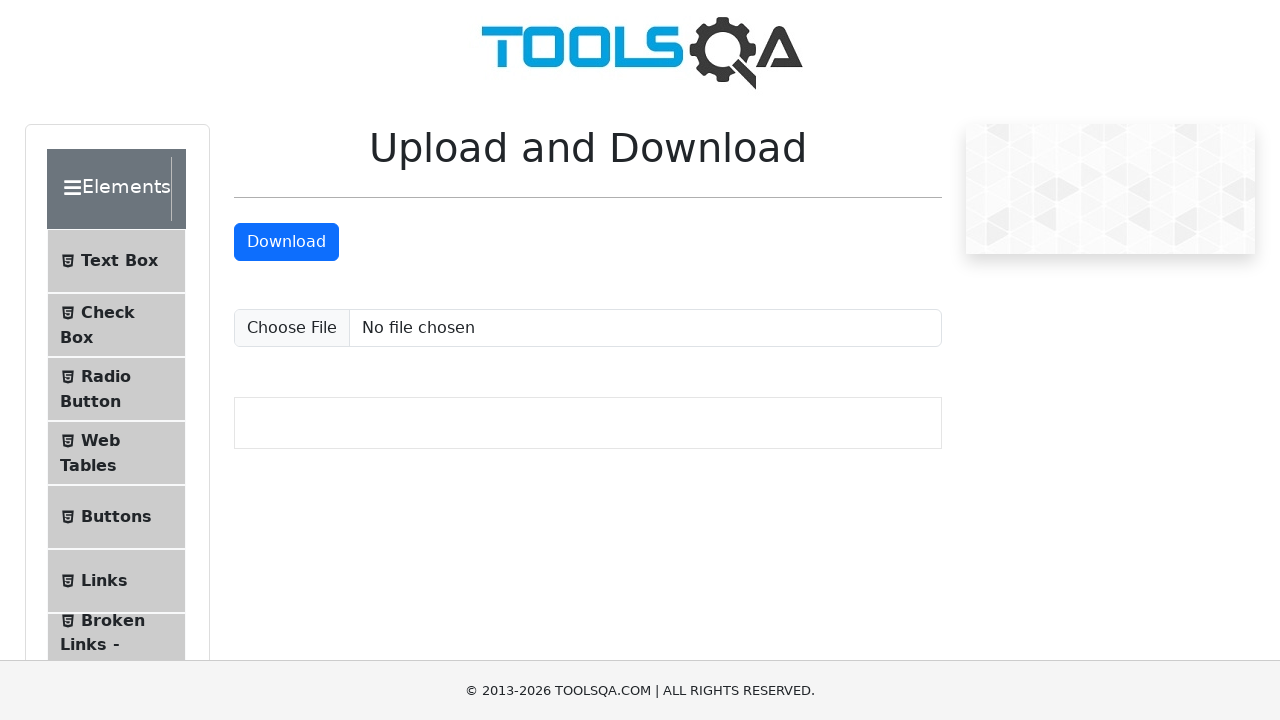

Clicked download button to initiate file download at (286, 242) on a#downloadButton
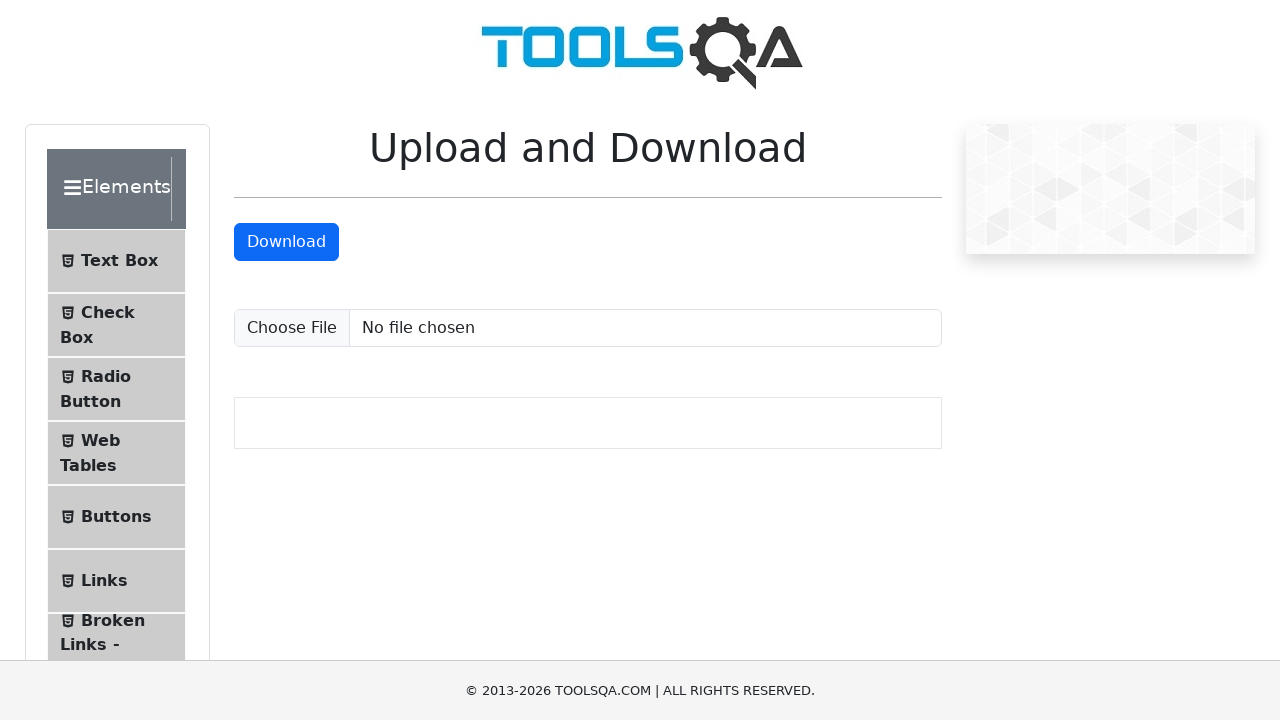

Waited 1 second for download to initiate
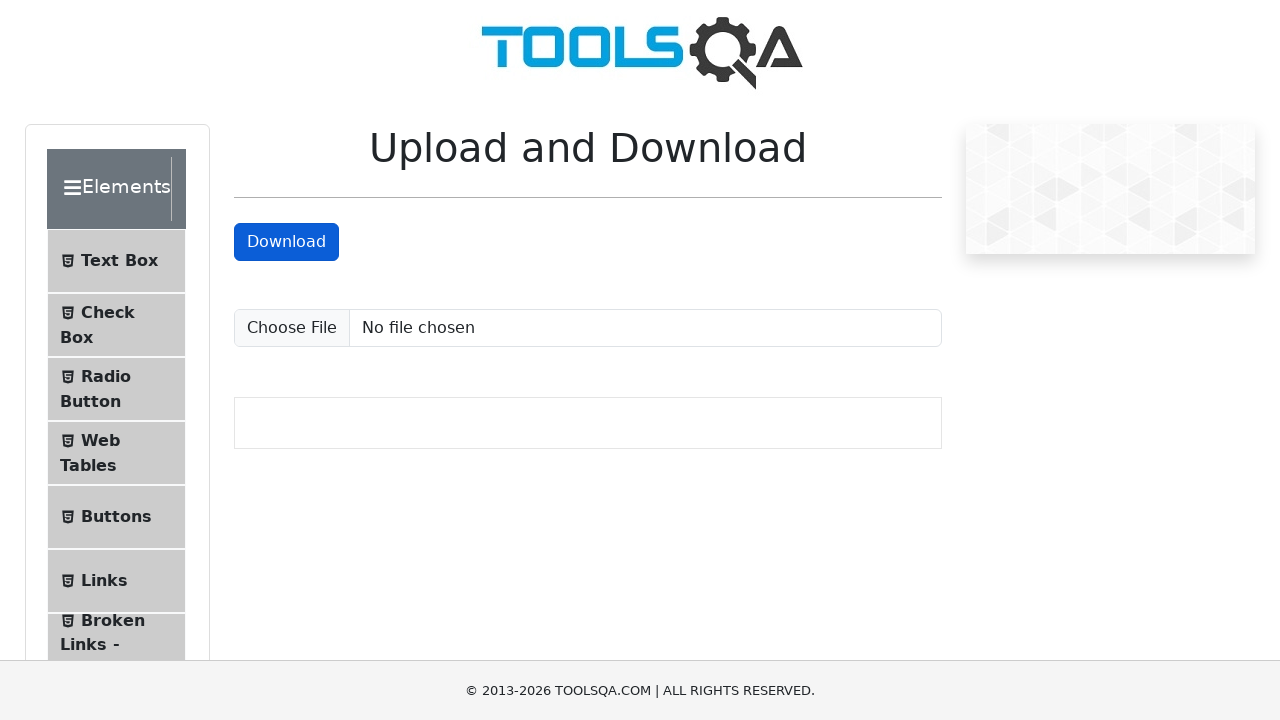

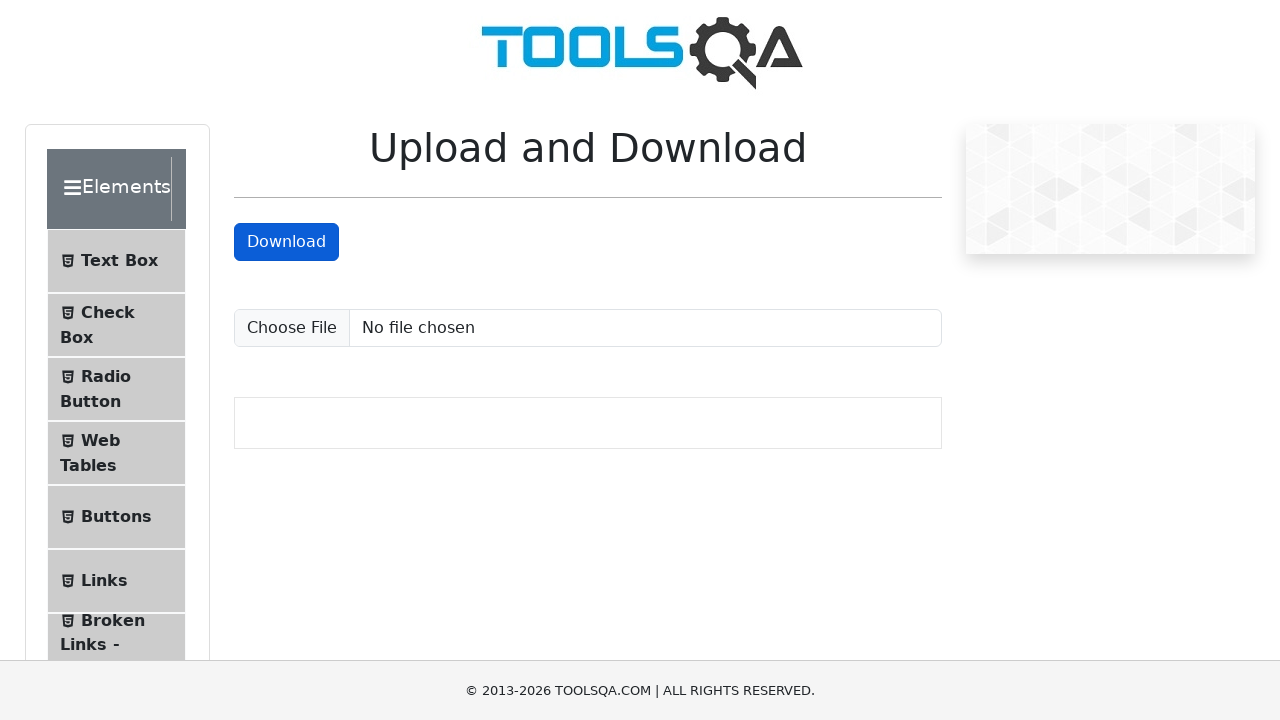